Navigates to the KTM India website homepage and verifies the page loads successfully by waiting for implicit timeout.

Starting URL: https://www.ktm.com/en-in.html

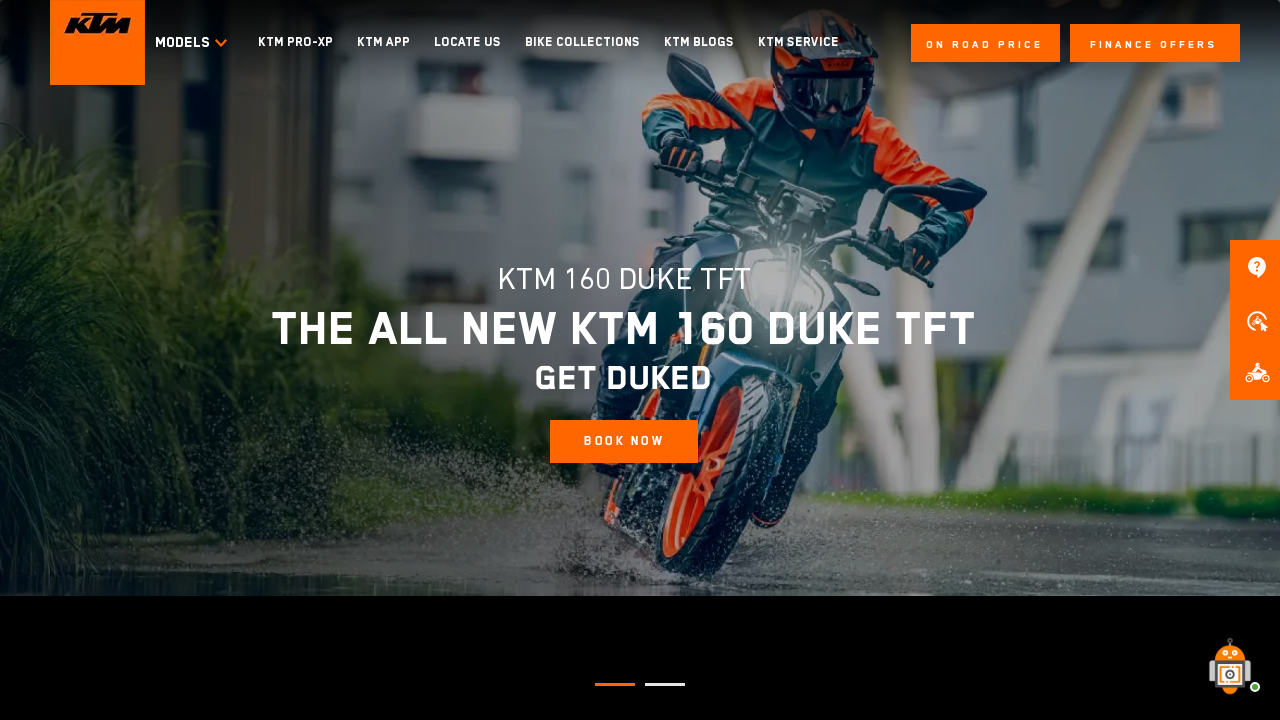

Waited for network idle state - KTM India homepage fully loaded
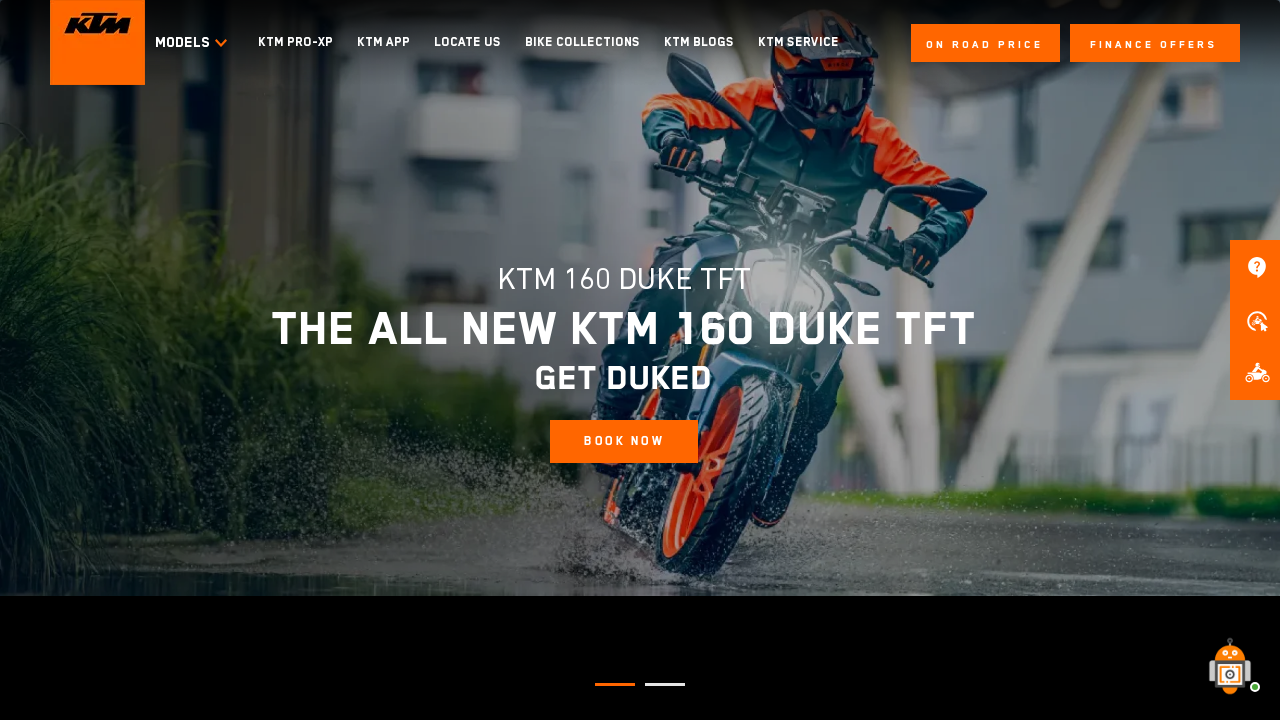

Verified main body element is present on KTM India homepage
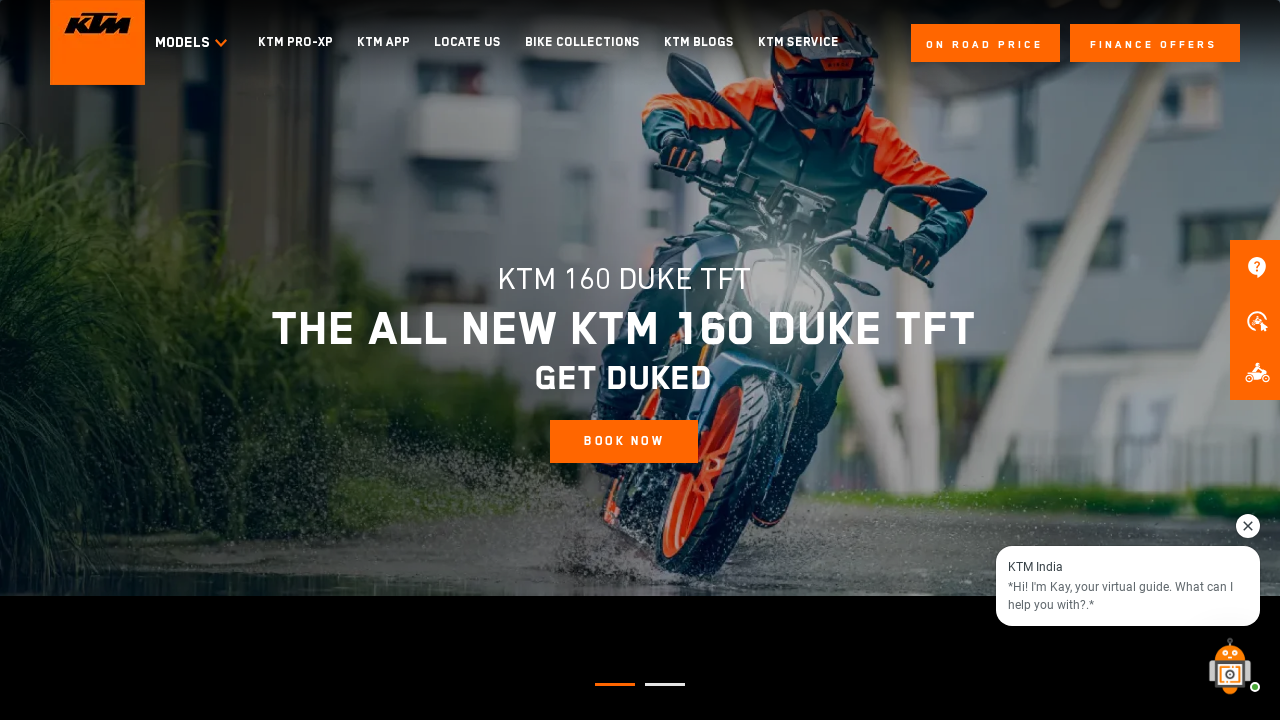

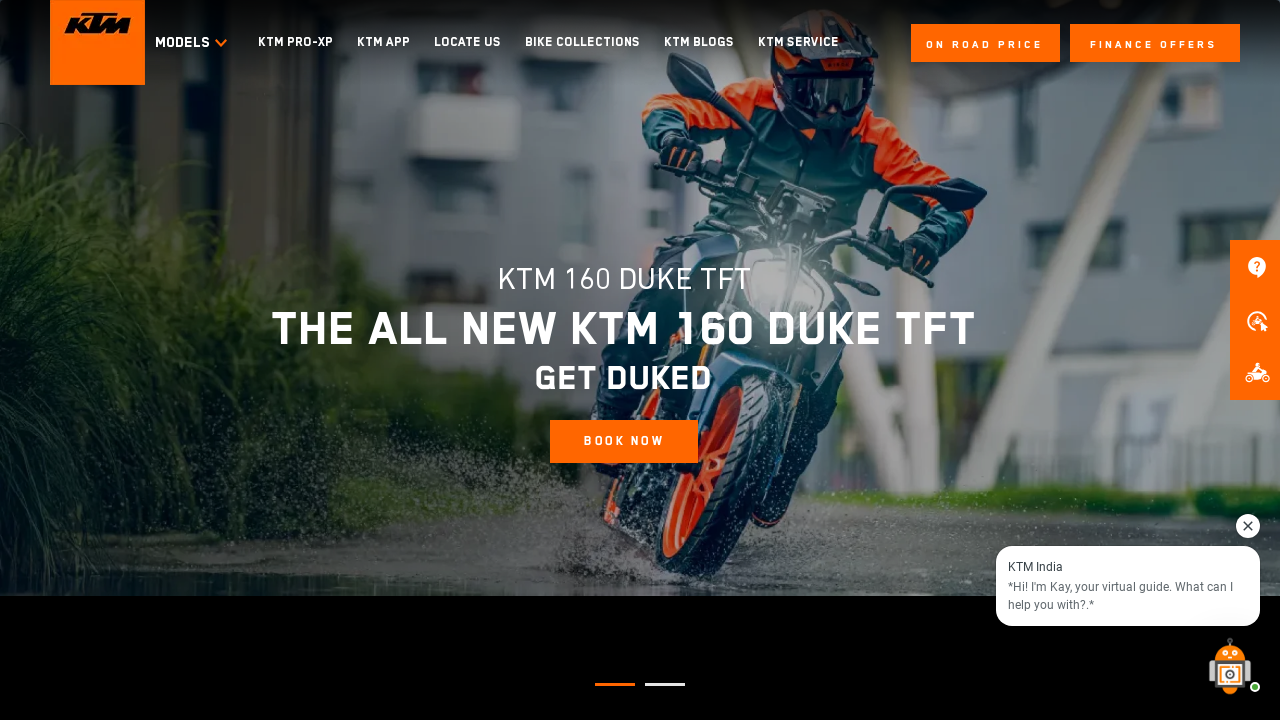